Tests the complete e-commerce flow on DemoBlaze: adds a Sony Xperia phone to cart, then adds a MacBook Pro laptop, navigates to cart, and completes the checkout process by filling in order details and placing the order.

Starting URL: https://www.demoblaze.com/index.html

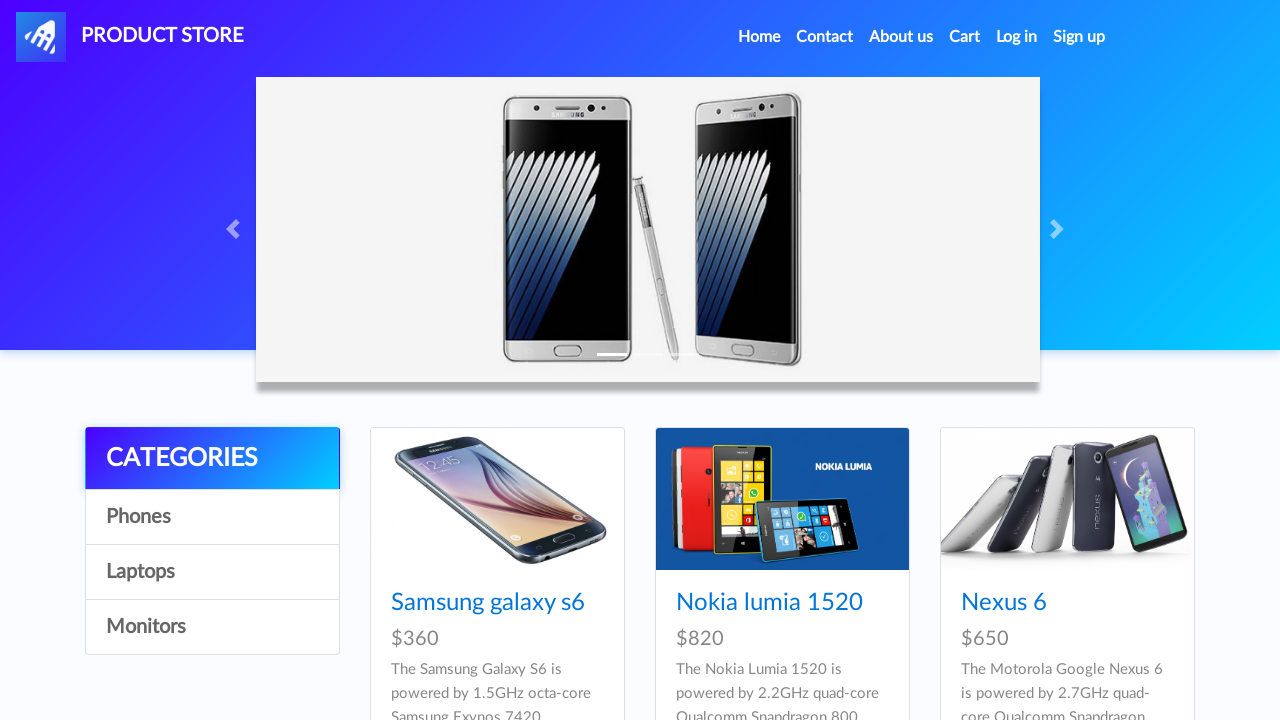

Clicked on Sony Xperia Z5 phone at (1037, 361) on xpath=//a[normalize-space()='Sony xperia z5']
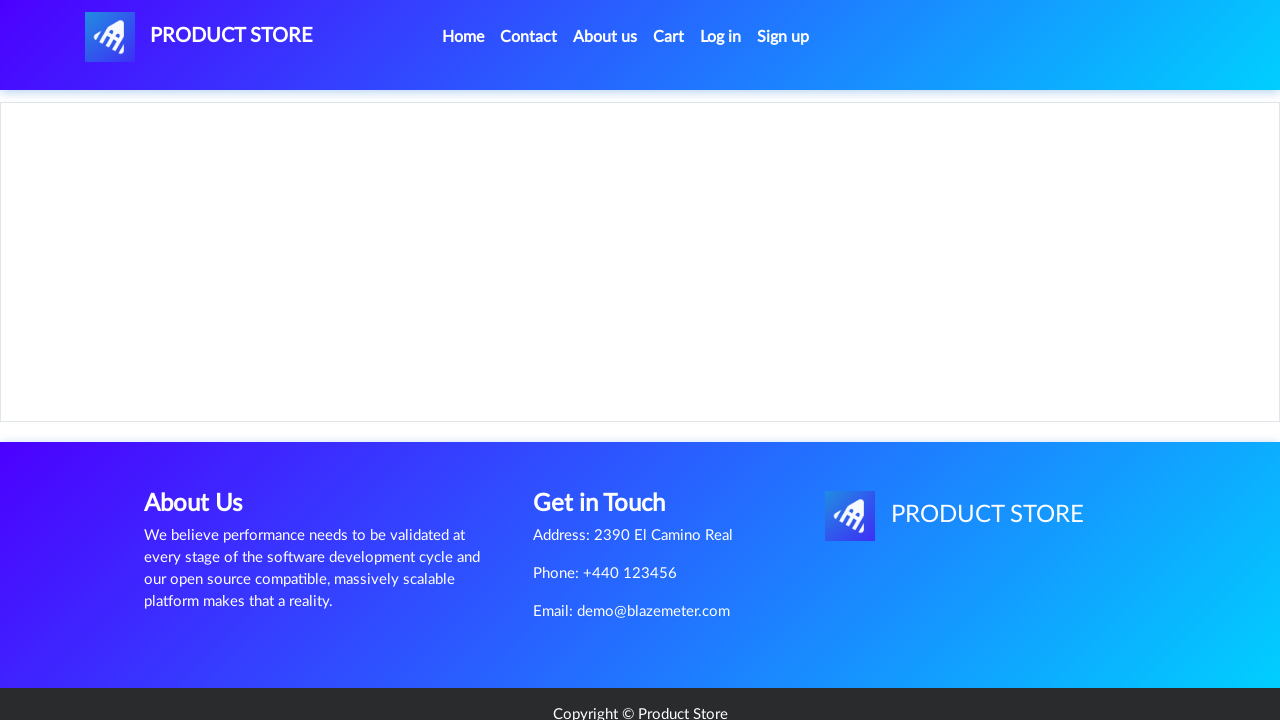

Clicked Add to cart button for Sony Xperia Z5 at (610, 440) on xpath=//a[normalize-space()='Add to cart']
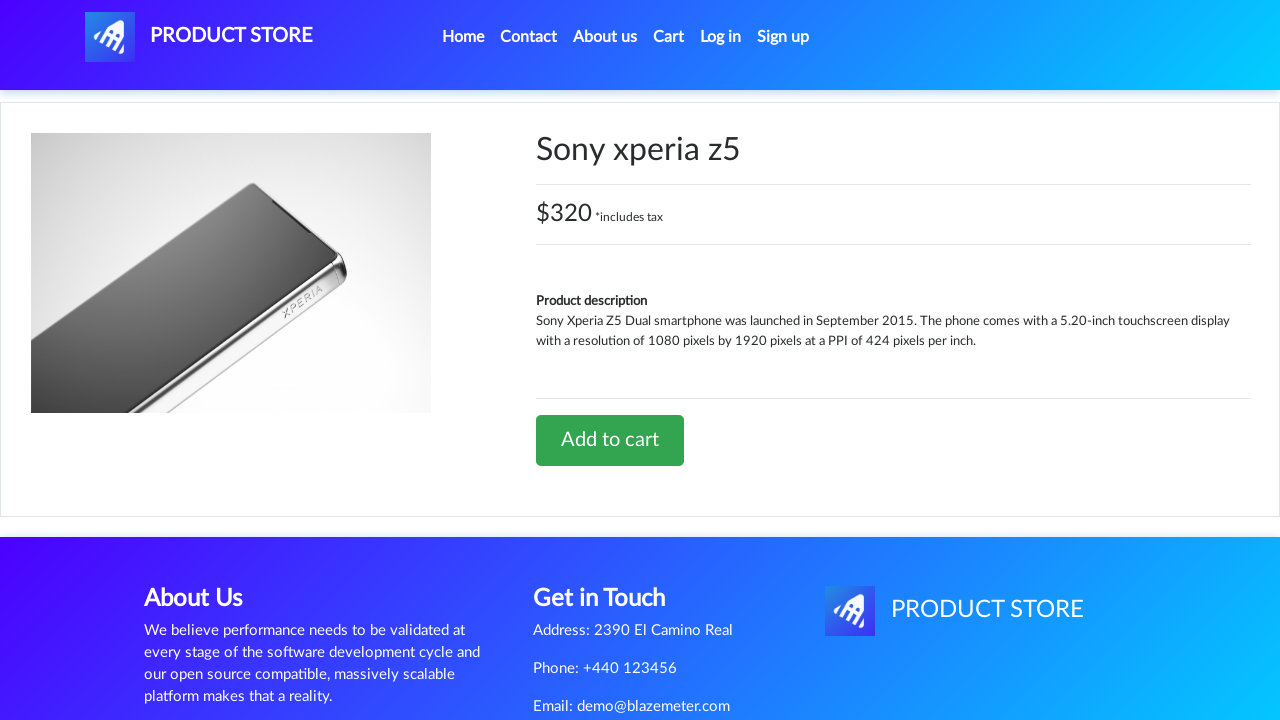

Waited 2 seconds for alert popup
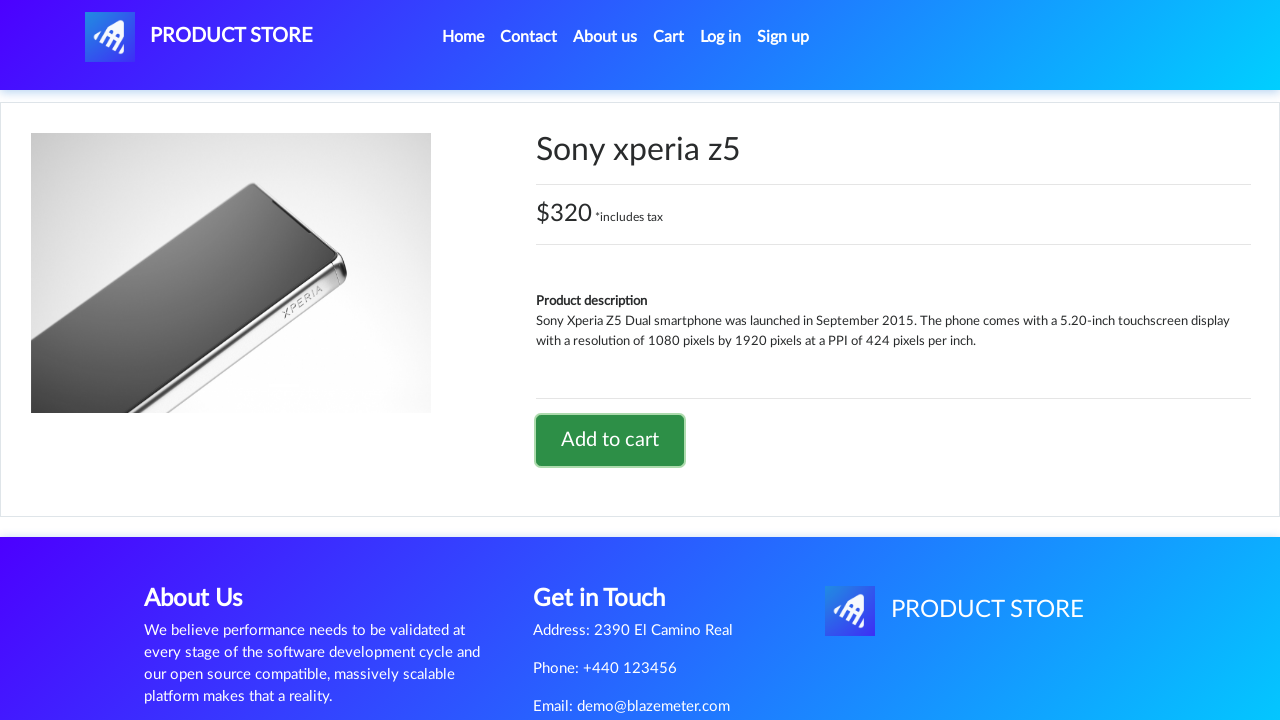

Set up dialog handler to accept alerts
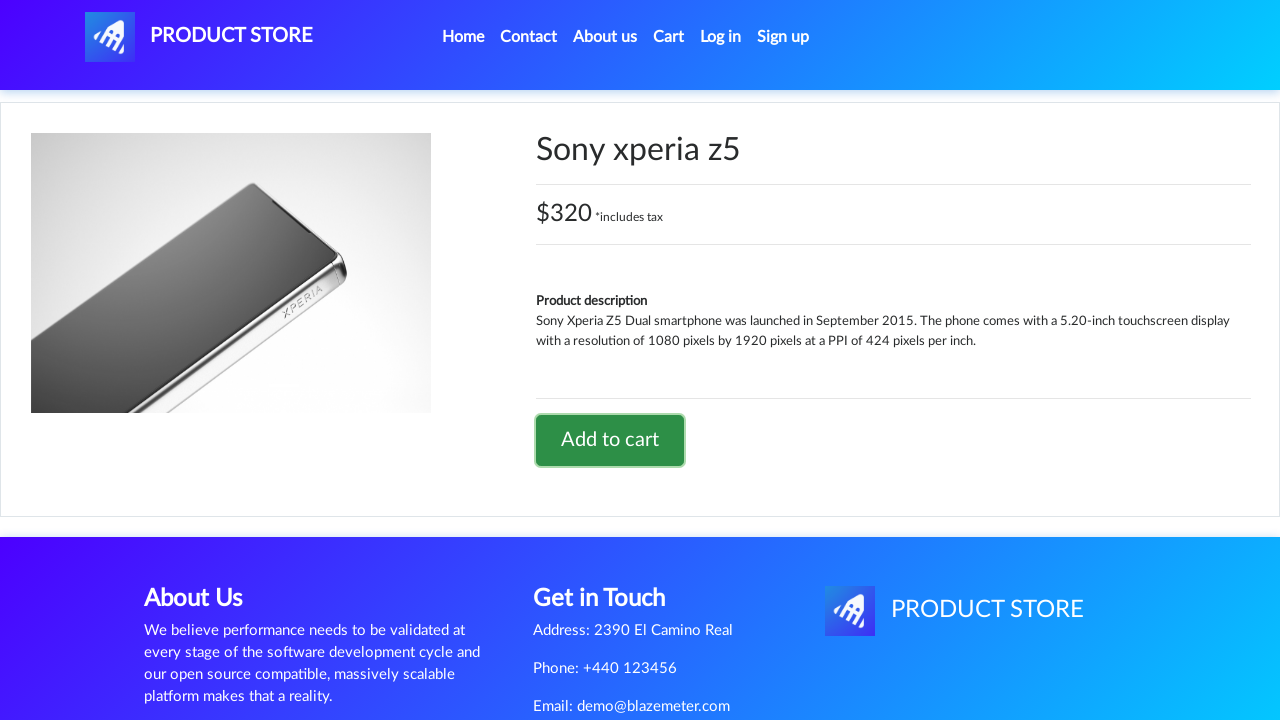

Clicked Add to cart button again (alert acceptance) at (610, 440) on xpath=//a[normalize-space()='Add to cart']
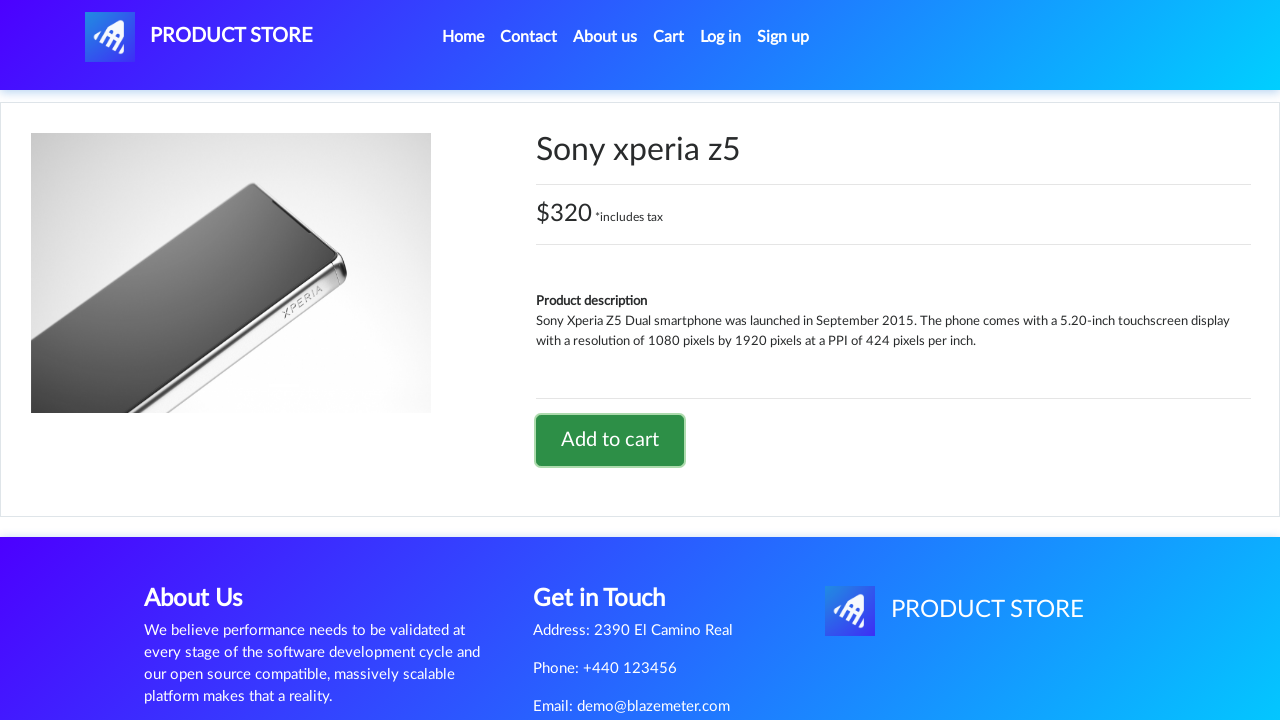

Waited 1 second for alert to be processed
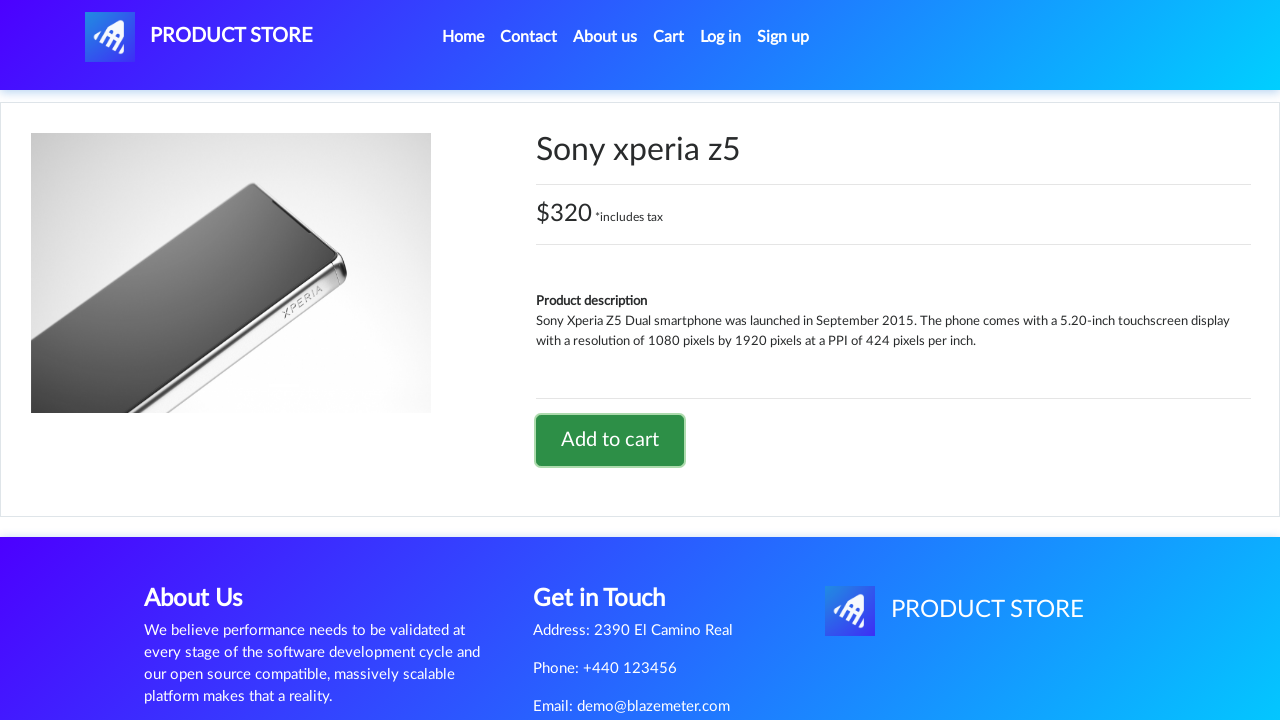

Clicked Home link to navigate back to homepage at (463, 37) on xpath=//li[@class='nav-item active']//a[@class='nav-link']
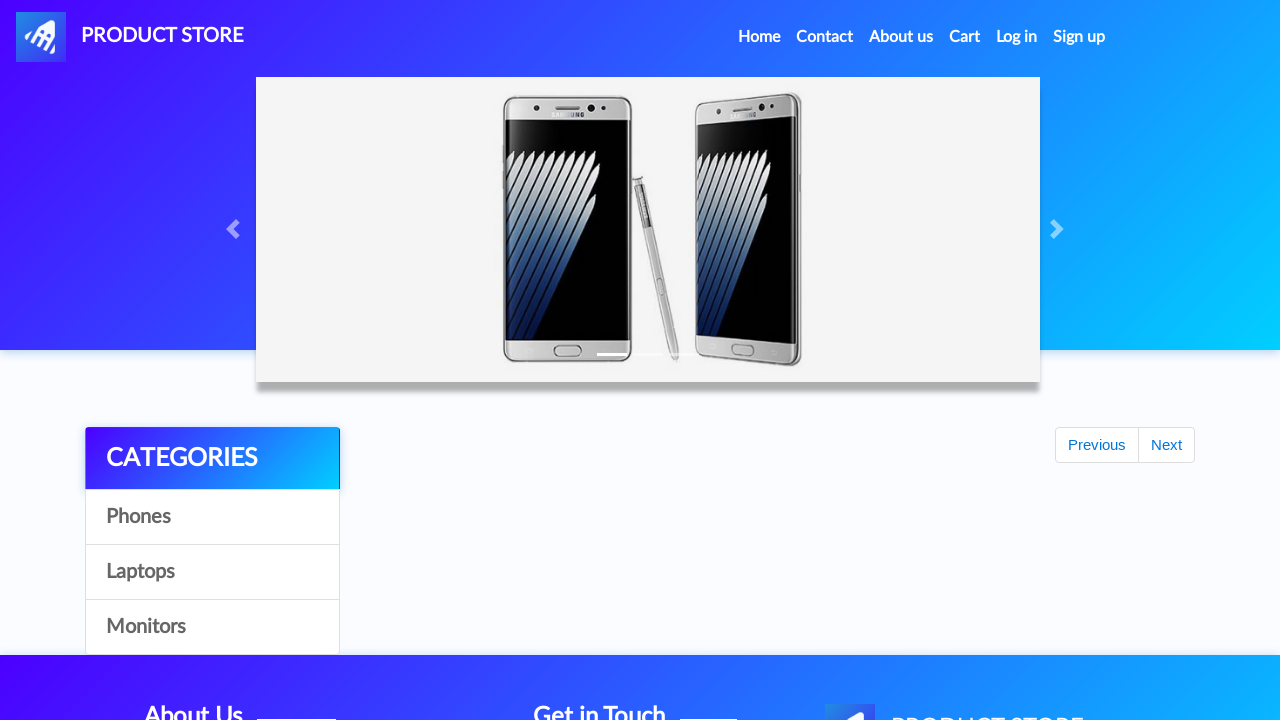

Clicked Laptops category at (212, 572) on a:has-text('Laptops')
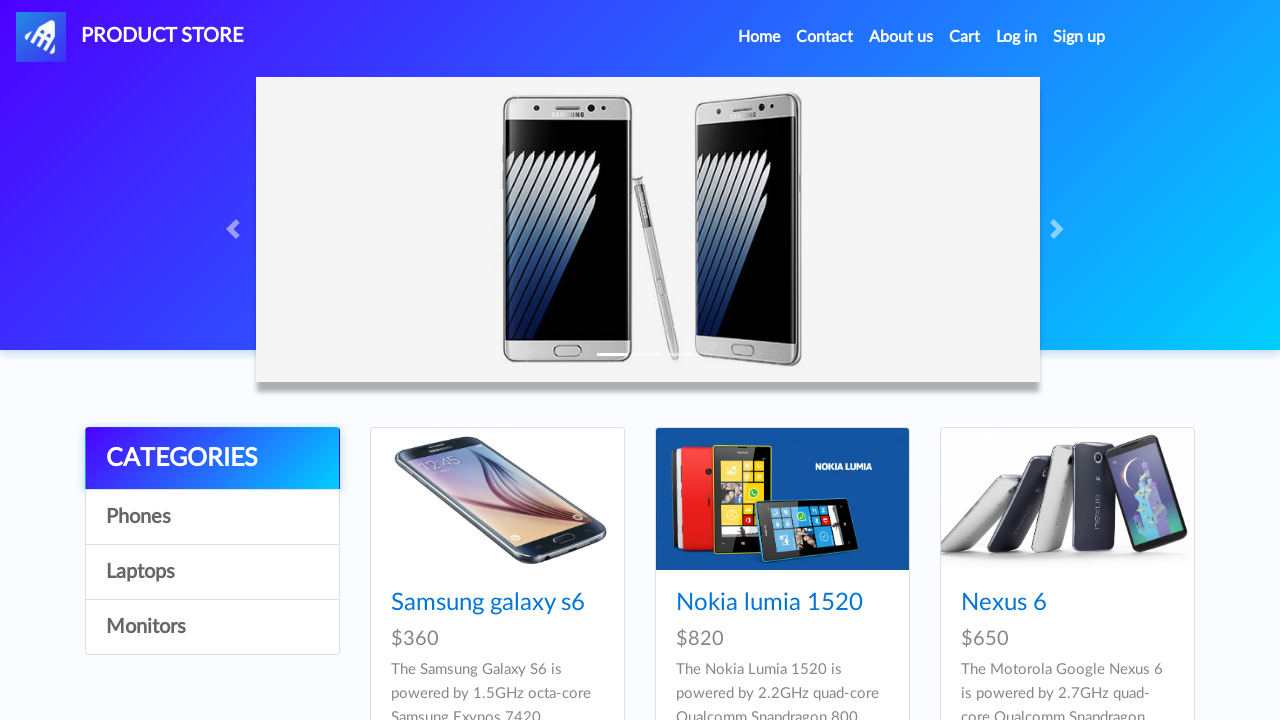

Clicked on MacBook Pro laptop at (1033, 361) on xpath=//a[normalize-space()='MacBook Pro']
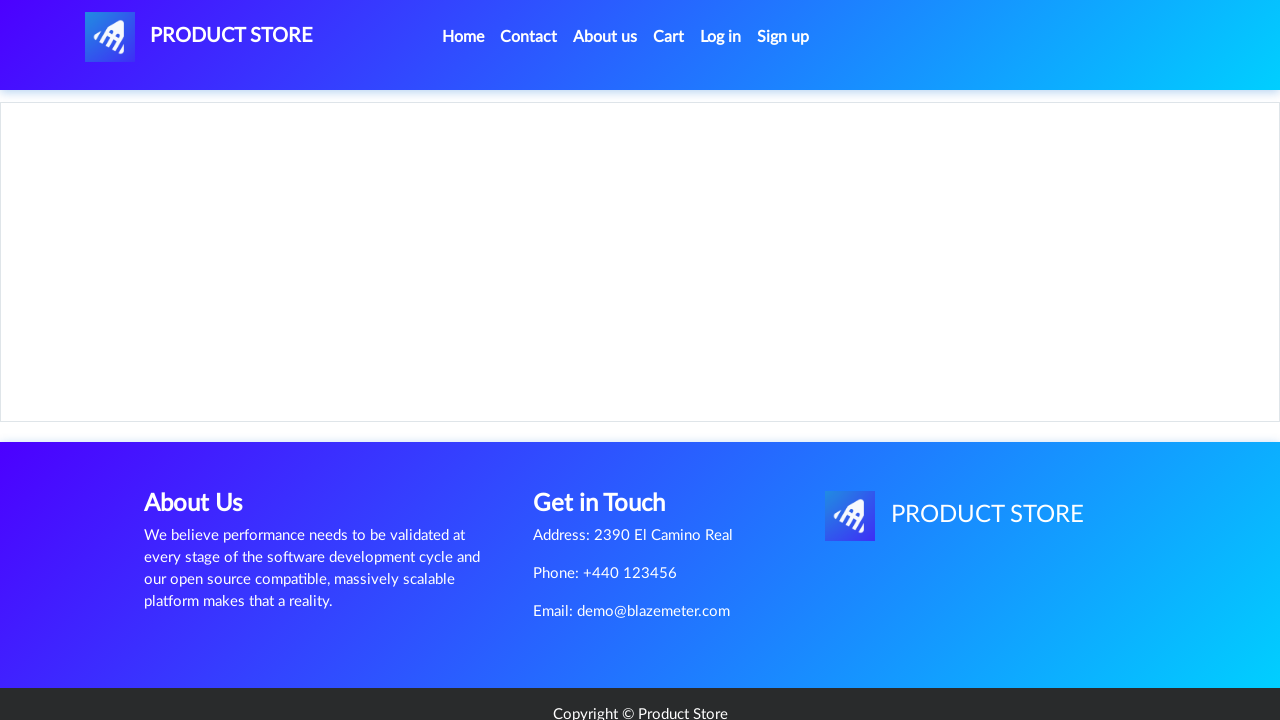

Clicked Add to cart button for MacBook Pro at (610, 440) on xpath=//a[normalize-space()='Add to cart']
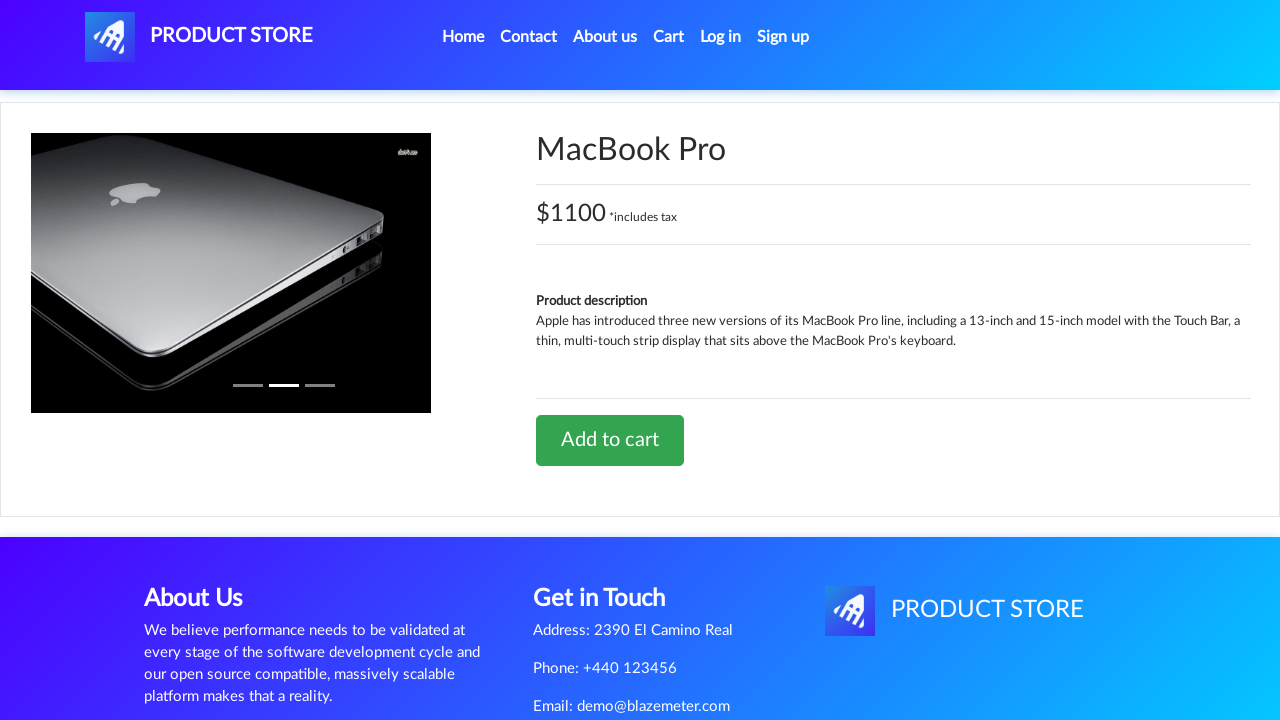

Waited 2 seconds for MacBook add-to-cart alert
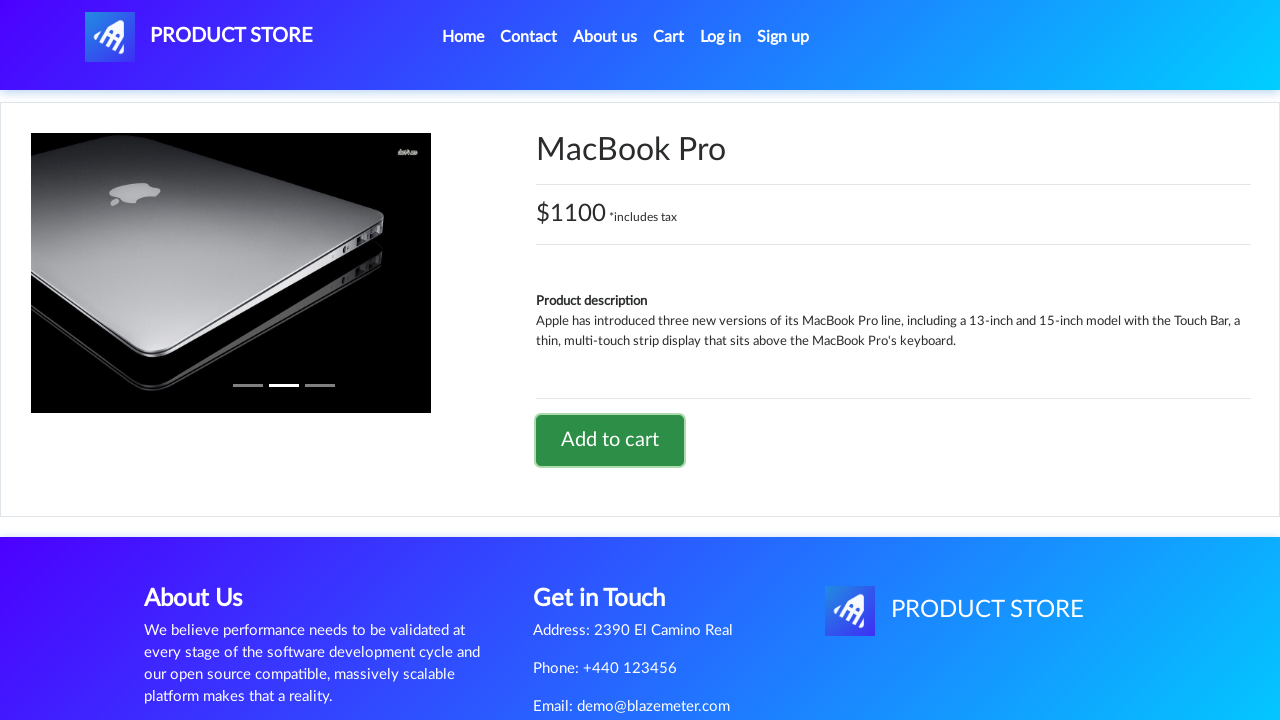

Clicked on Cart button to view cart items at (669, 37) on #cartur
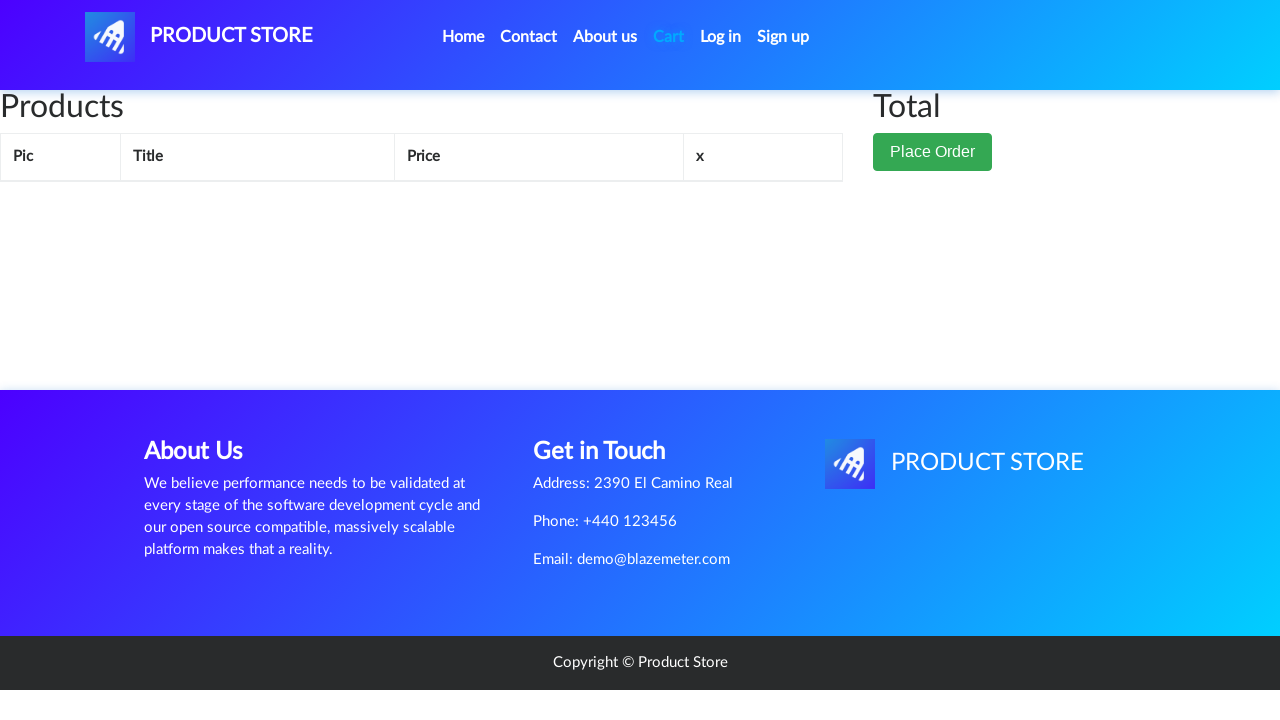

Clicked Place Order button at (933, 191) on xpath=//button[normalize-space()='Place Order']
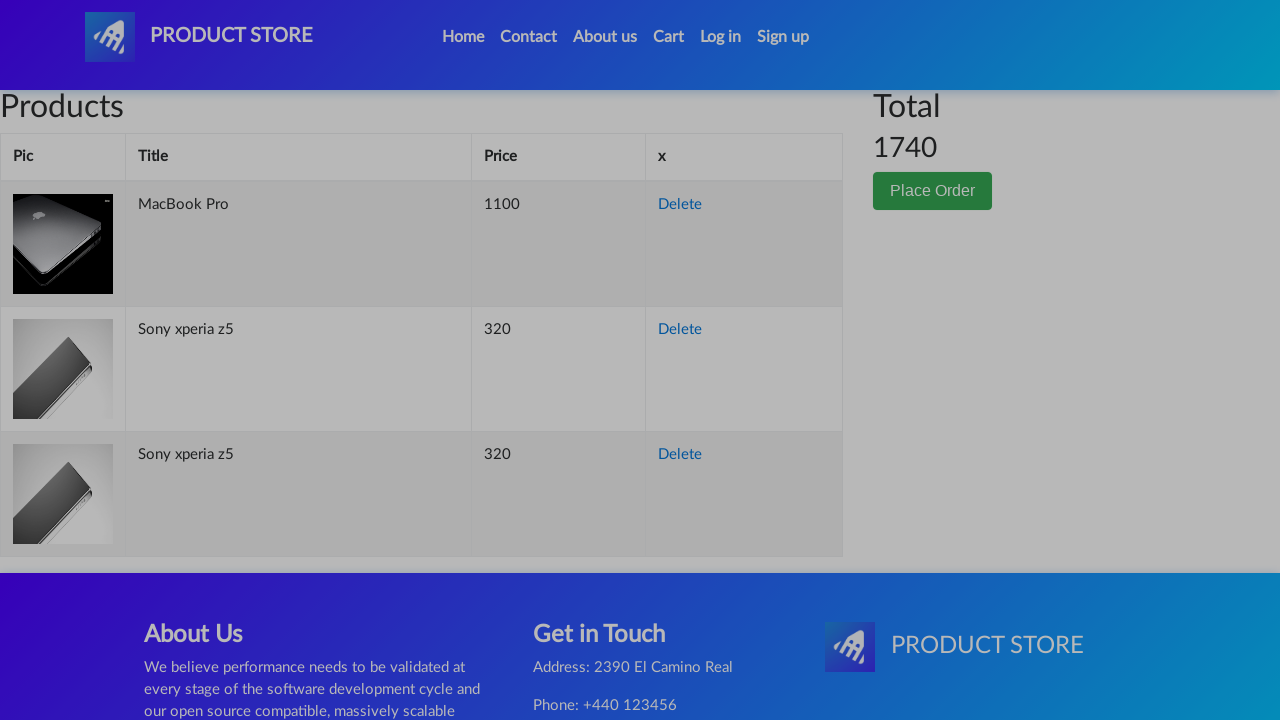

Filled in name field with 'Michael Johnson' on #name
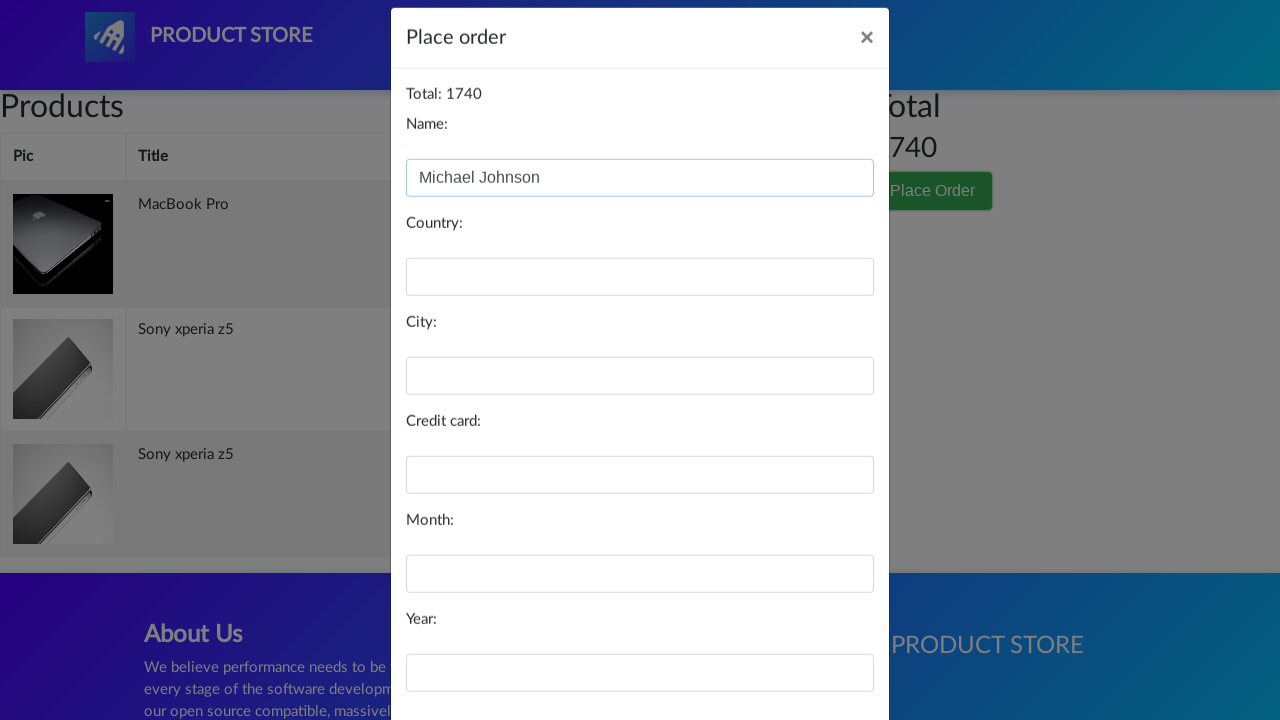

Filled in country field with 'United States' on #country
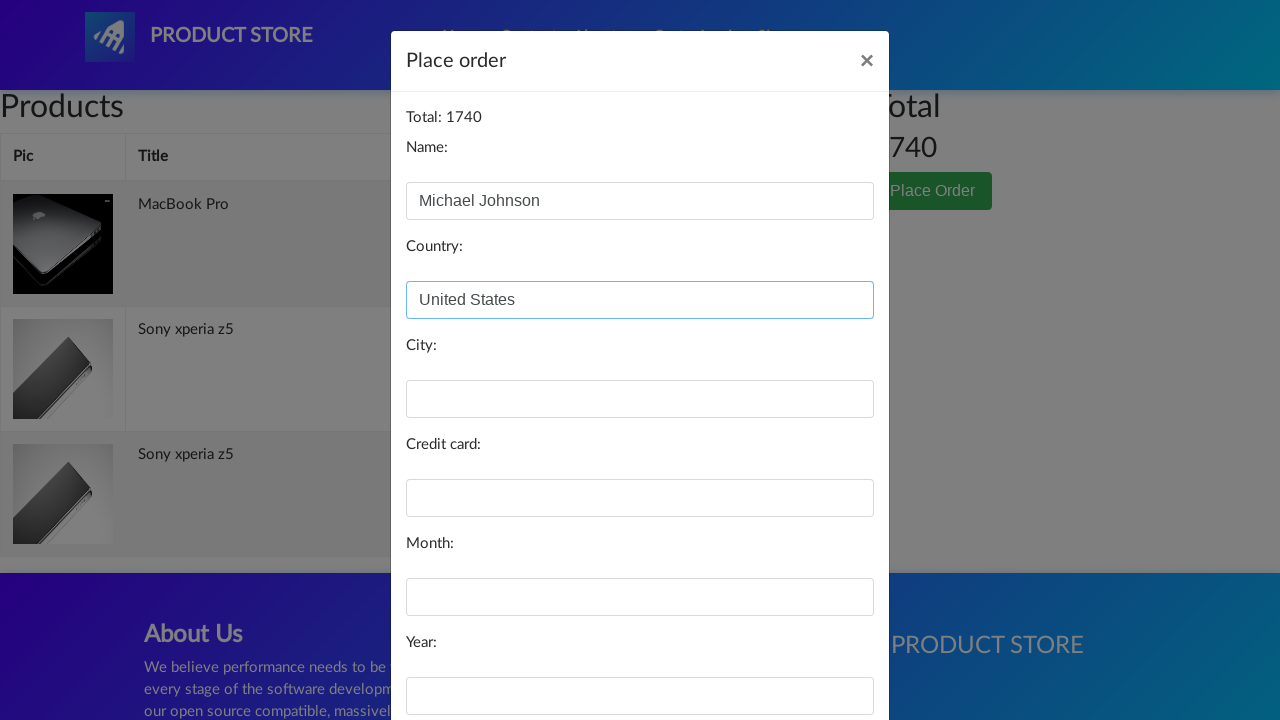

Filled in city field with 'San Francisco' on #city
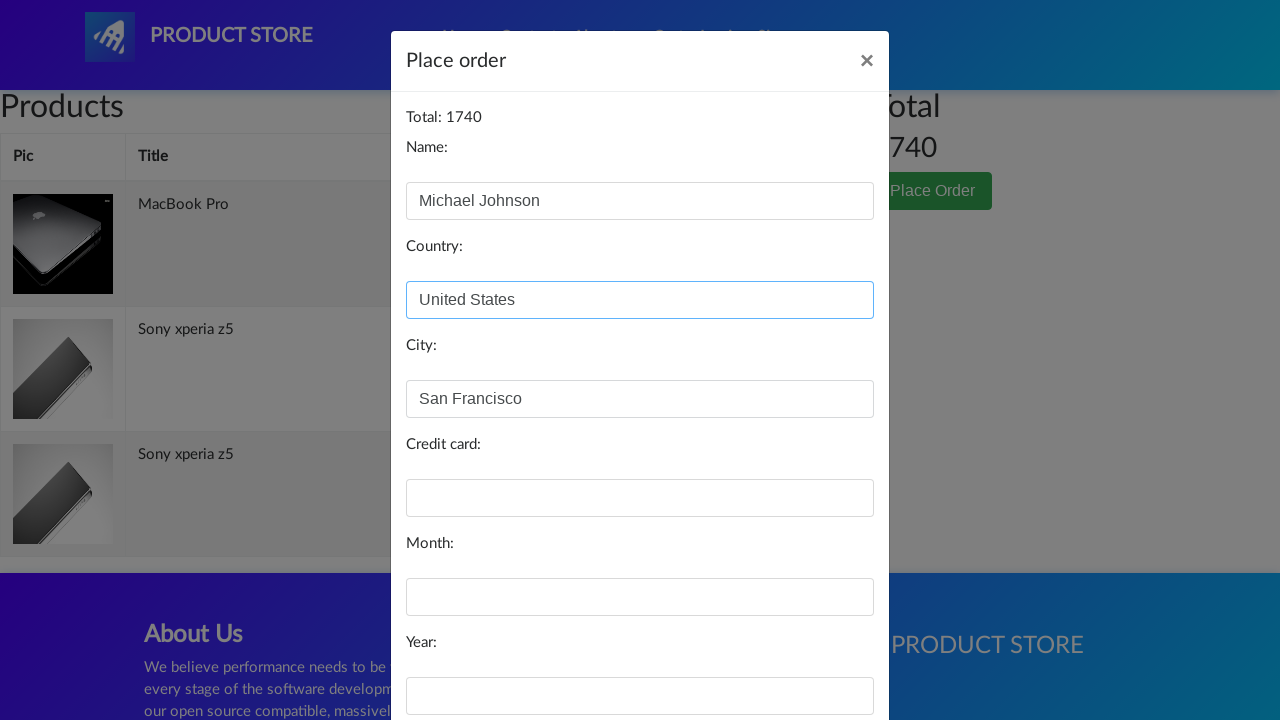

Filled in credit card field with test card number on #card
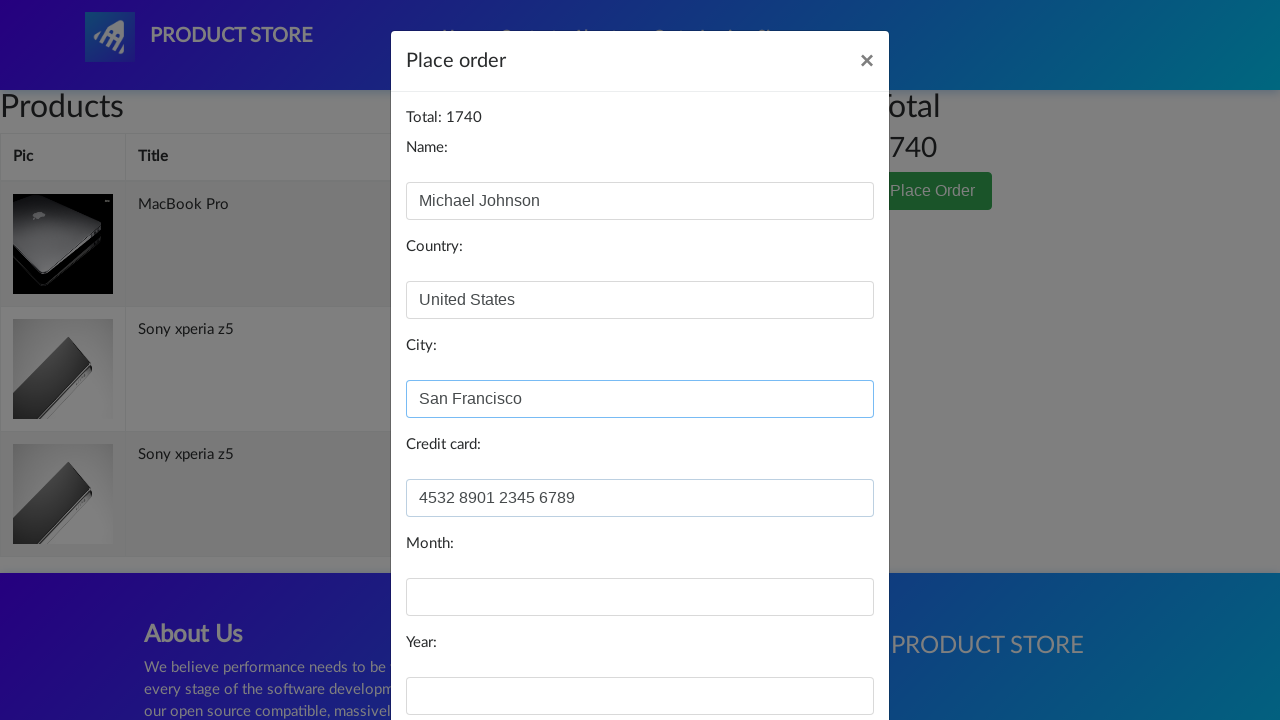

Filled in month field with 'September' on #month
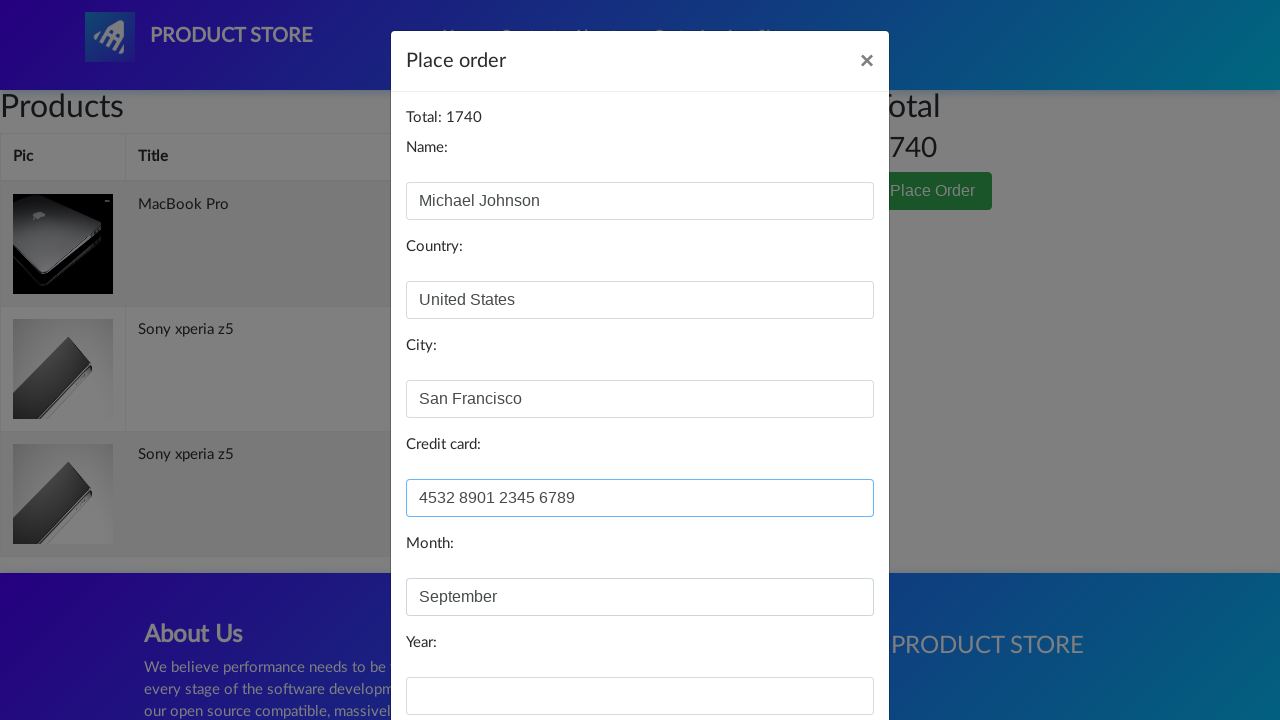

Filled in year field with '2026' on #year
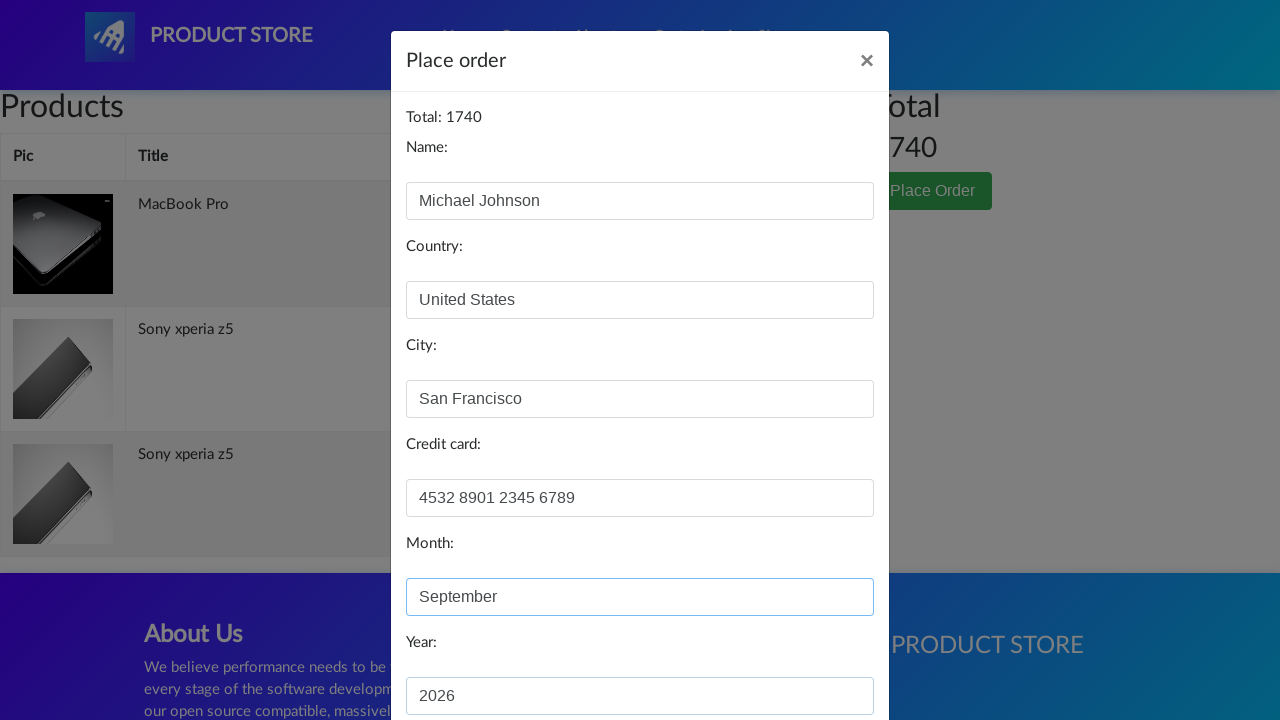

Clicked Purchase button to complete order at (823, 655) on xpath=//button[normalize-space()='Purchase']
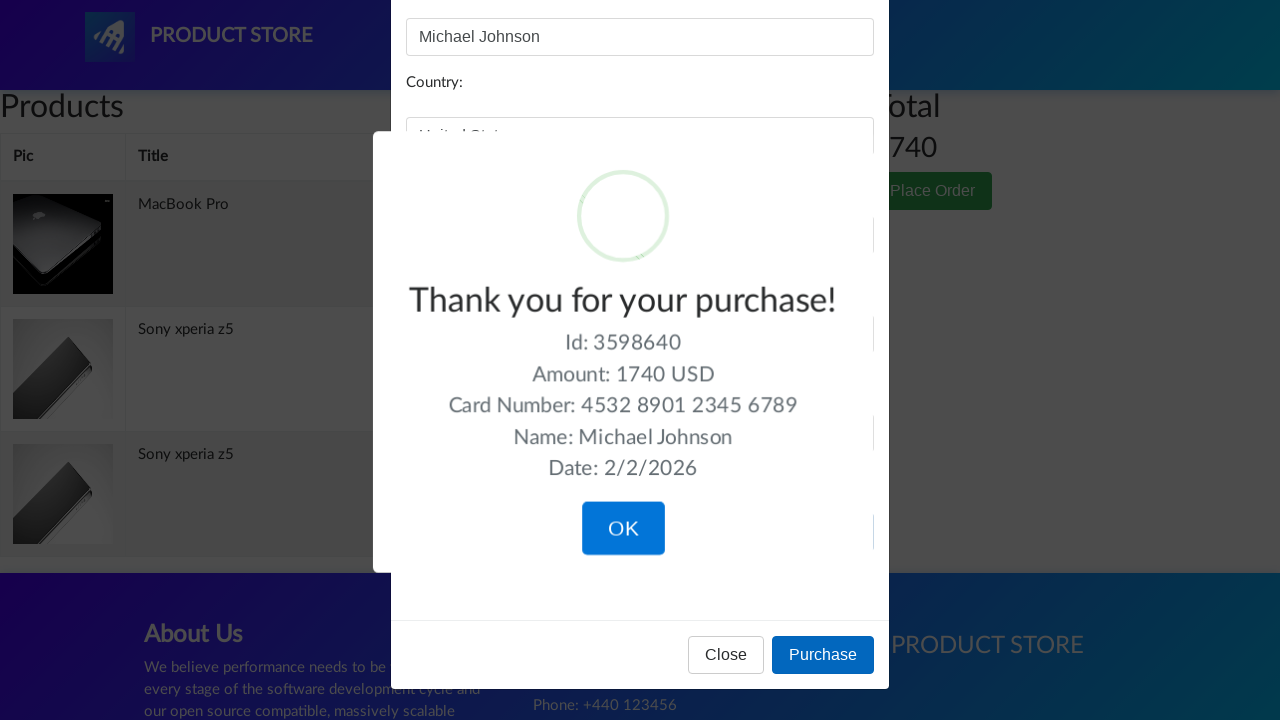

Order confirmation page loaded with 'Thank you for your purchase!' message
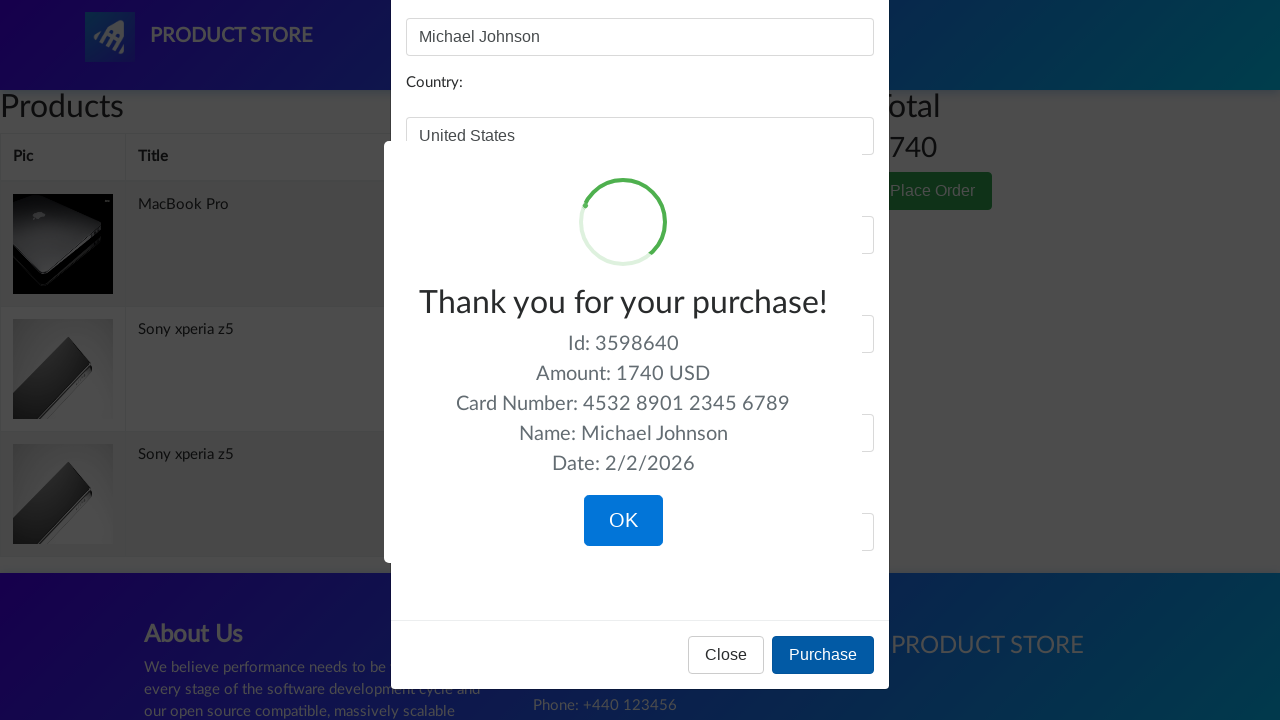

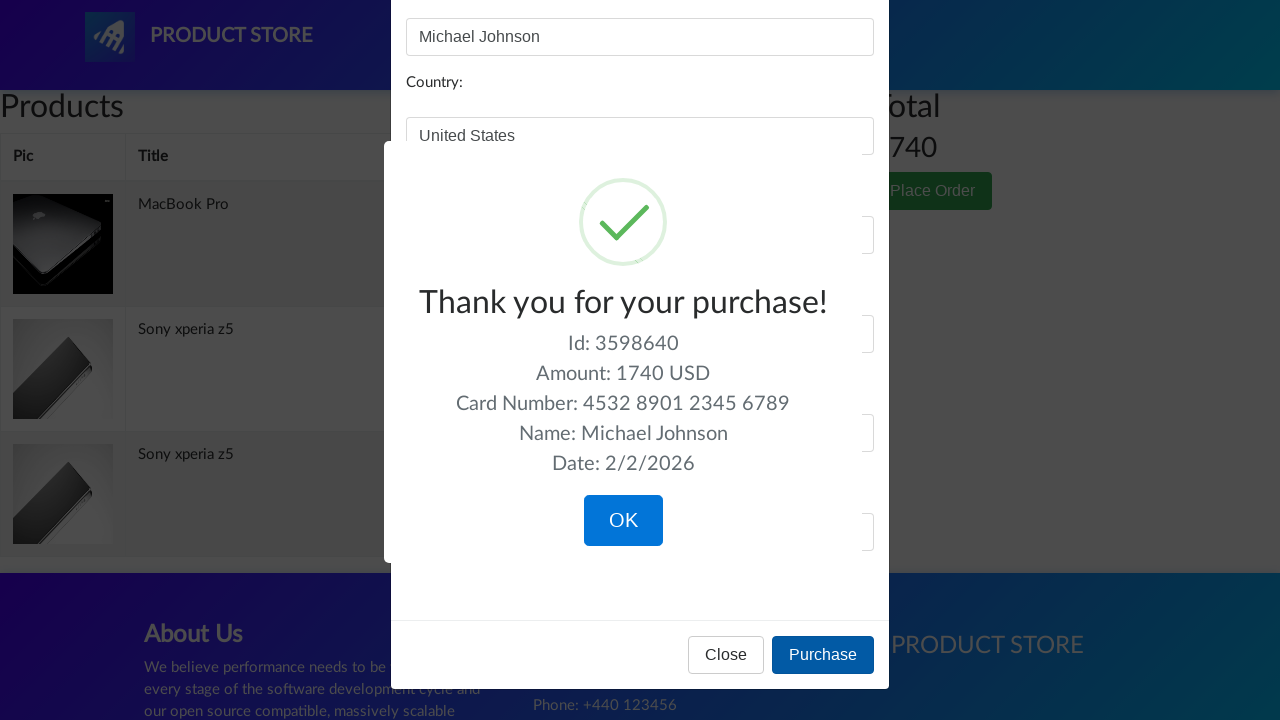